Tests the product search functionality by navigating to the Products page, entering a search term "Polo", and verifying that search results are displayed.

Starting URL: http://automationexercise.com

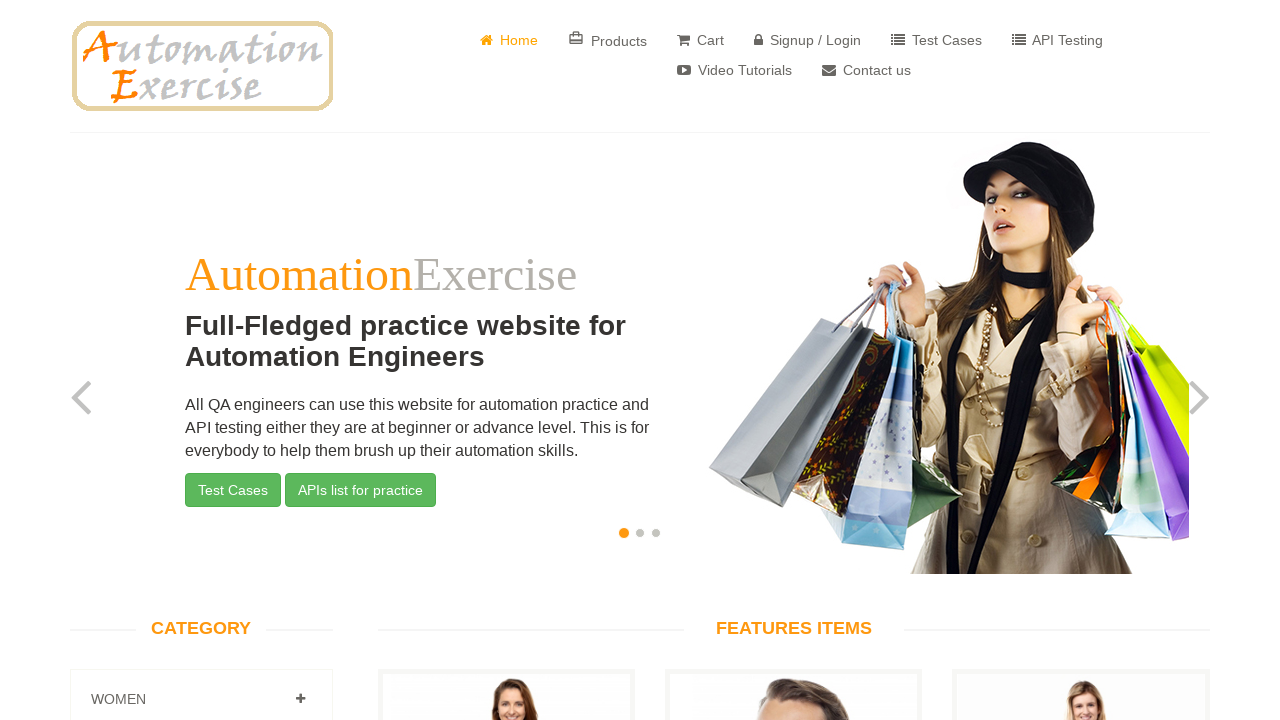

Home page logo verified - page loaded successfully
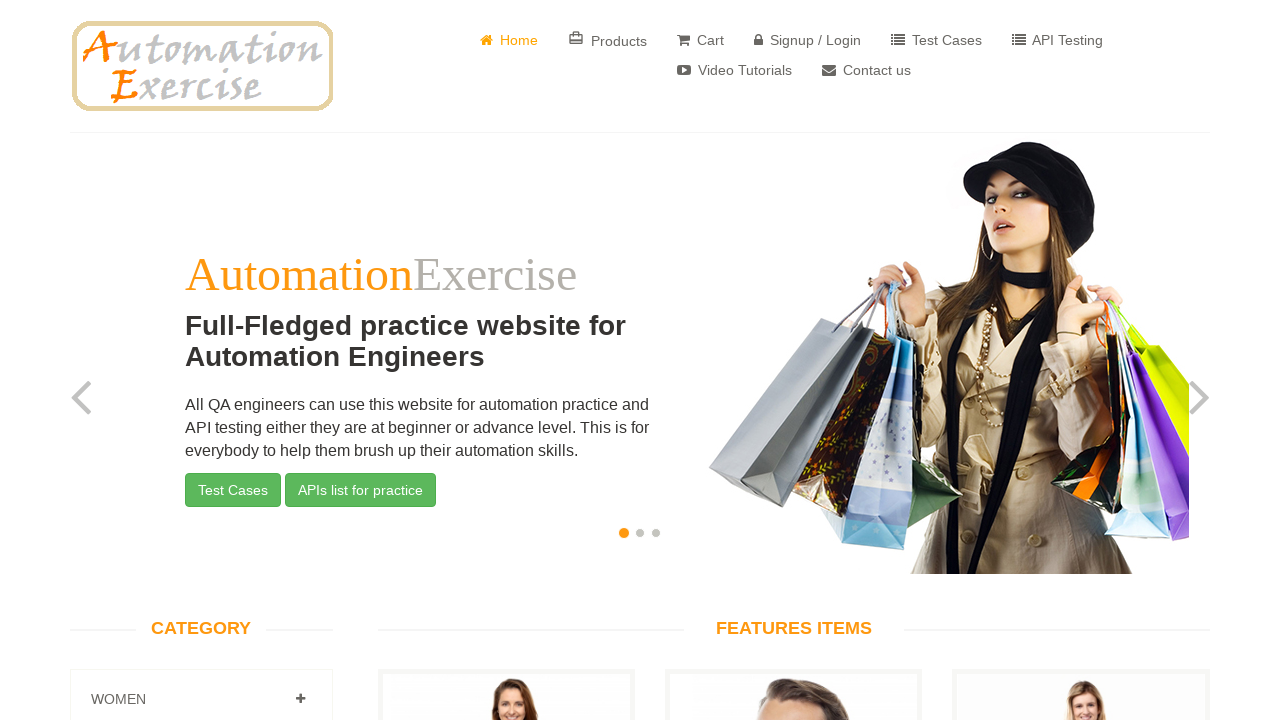

Clicked on Products button to navigate to products page at (576, 38) on xpath=//i[@class='material-icons card_travel']
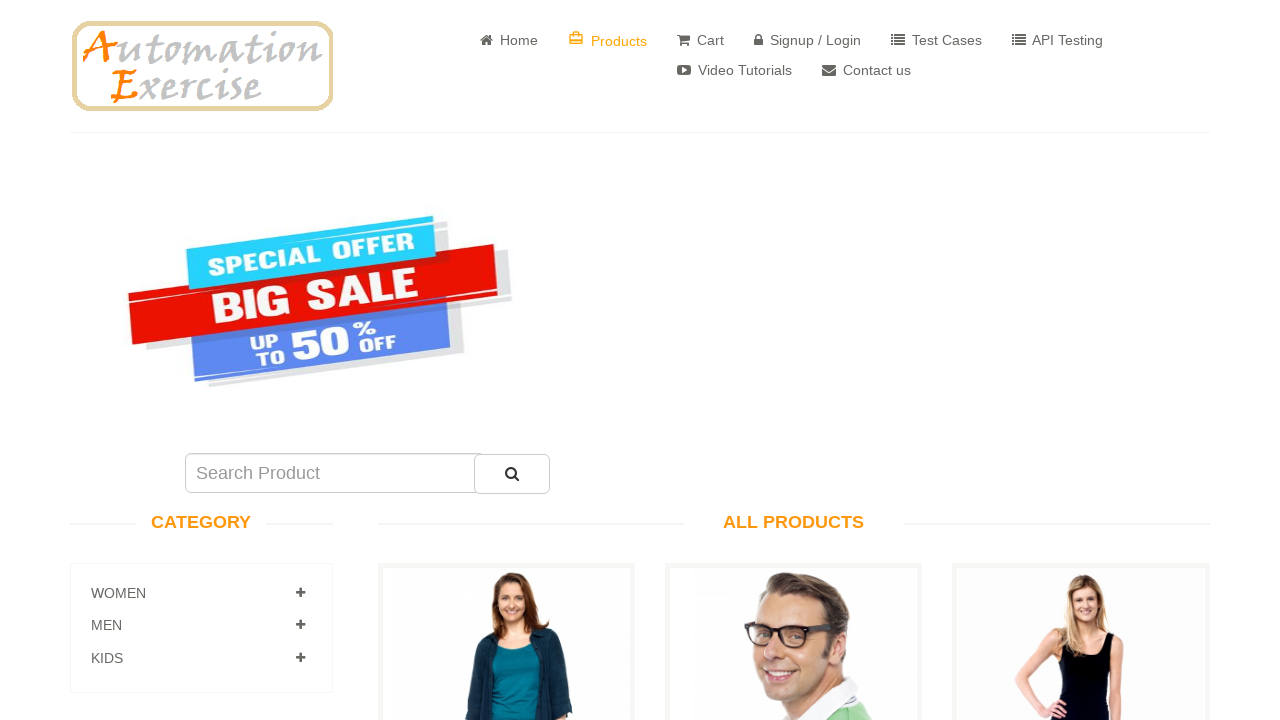

All Products page loaded and verified
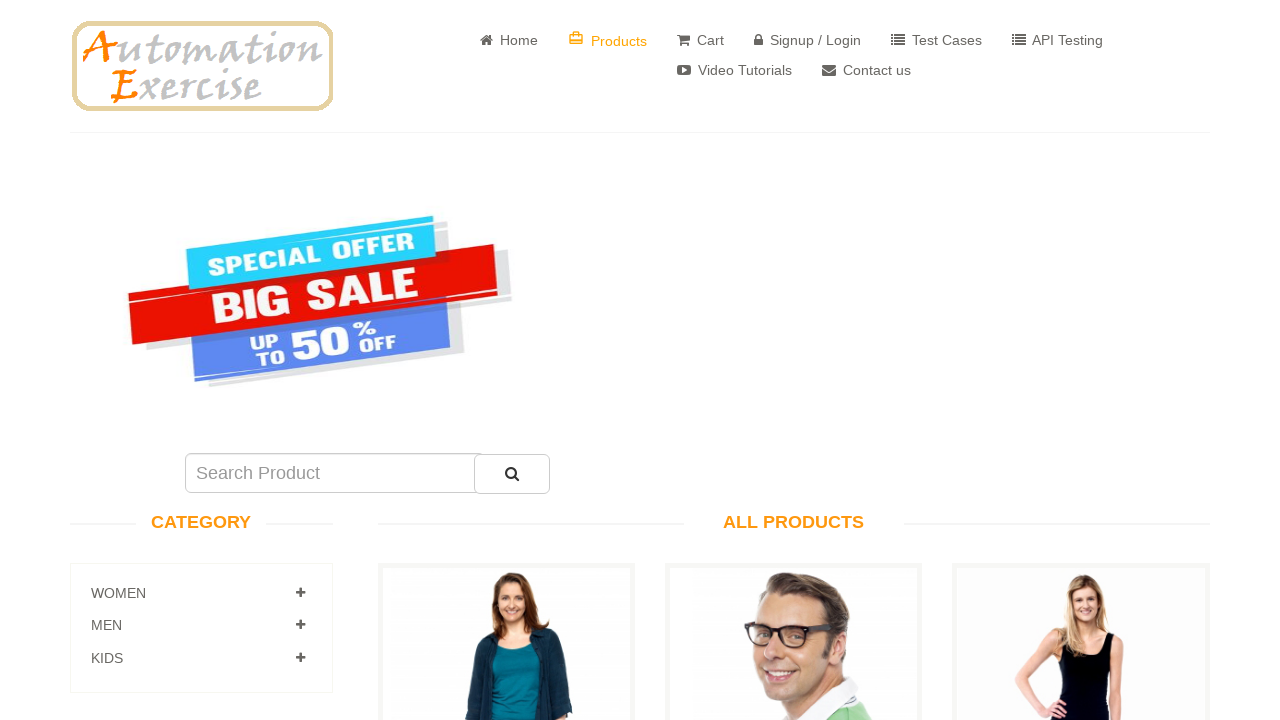

Entered search term 'Polo' in the search field on #search_product
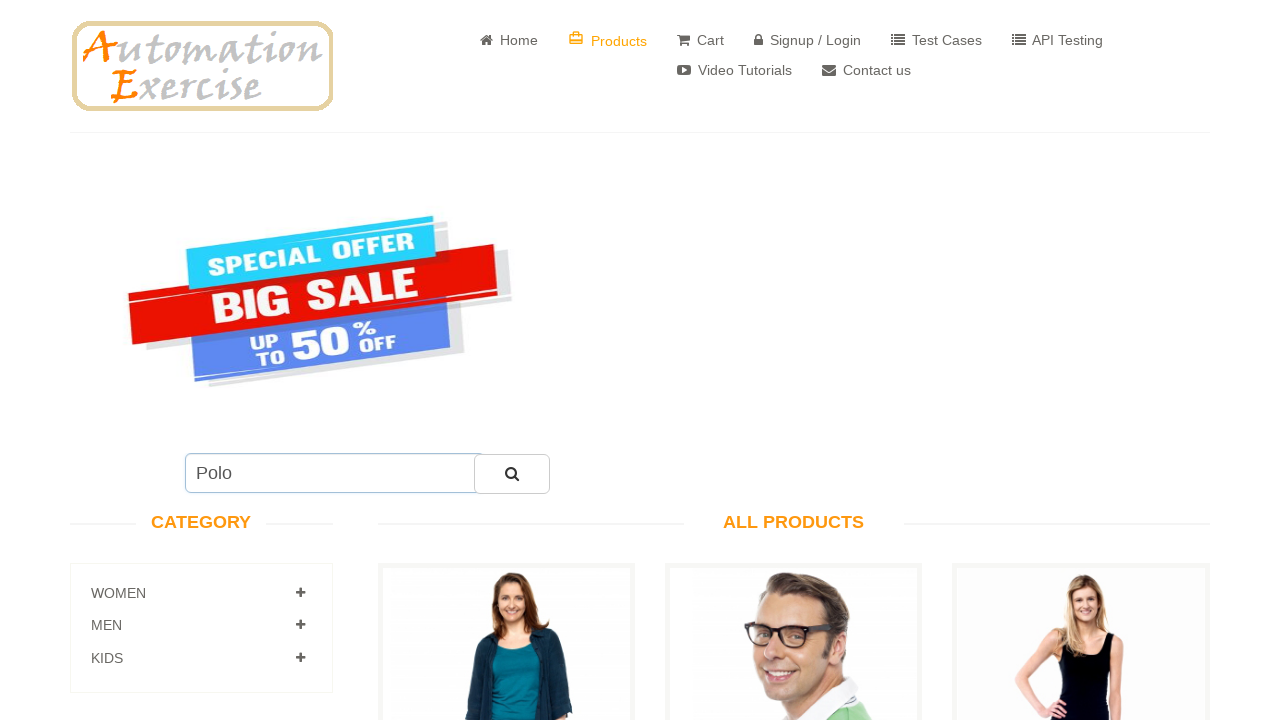

Clicked search button to execute product search at (512, 474) on #submit_search
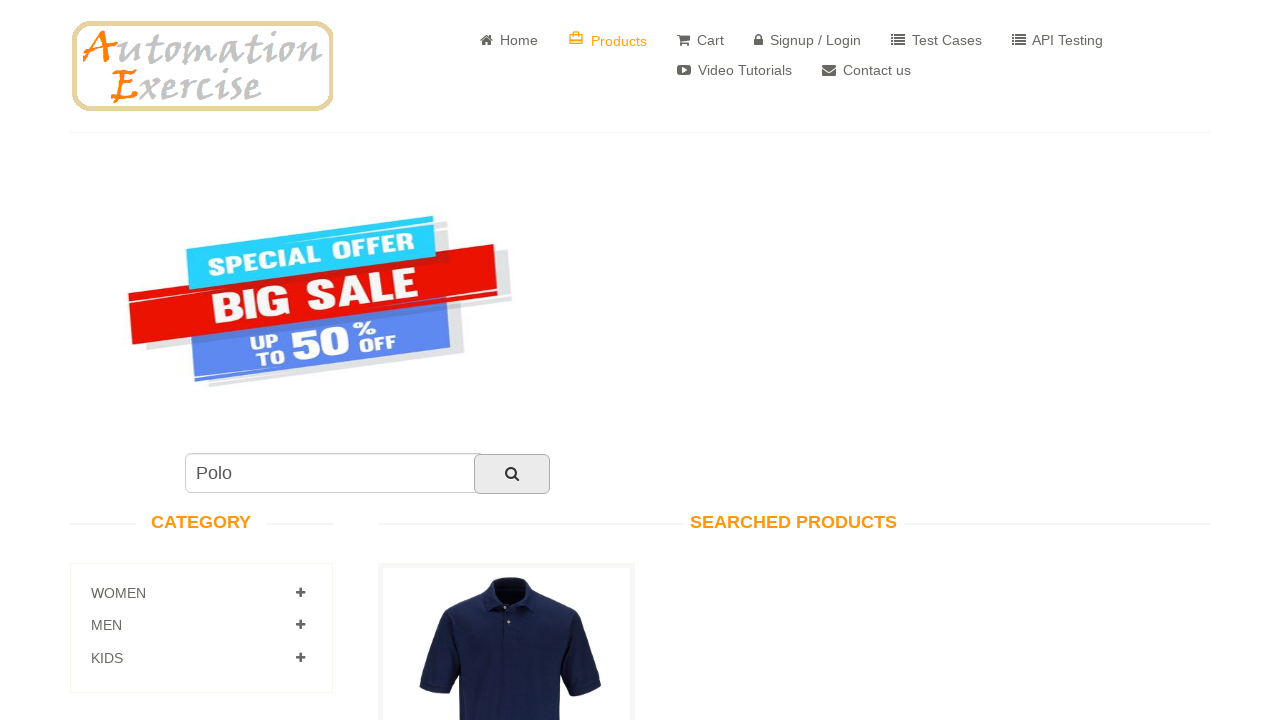

Searched Products heading verified - search results page displayed
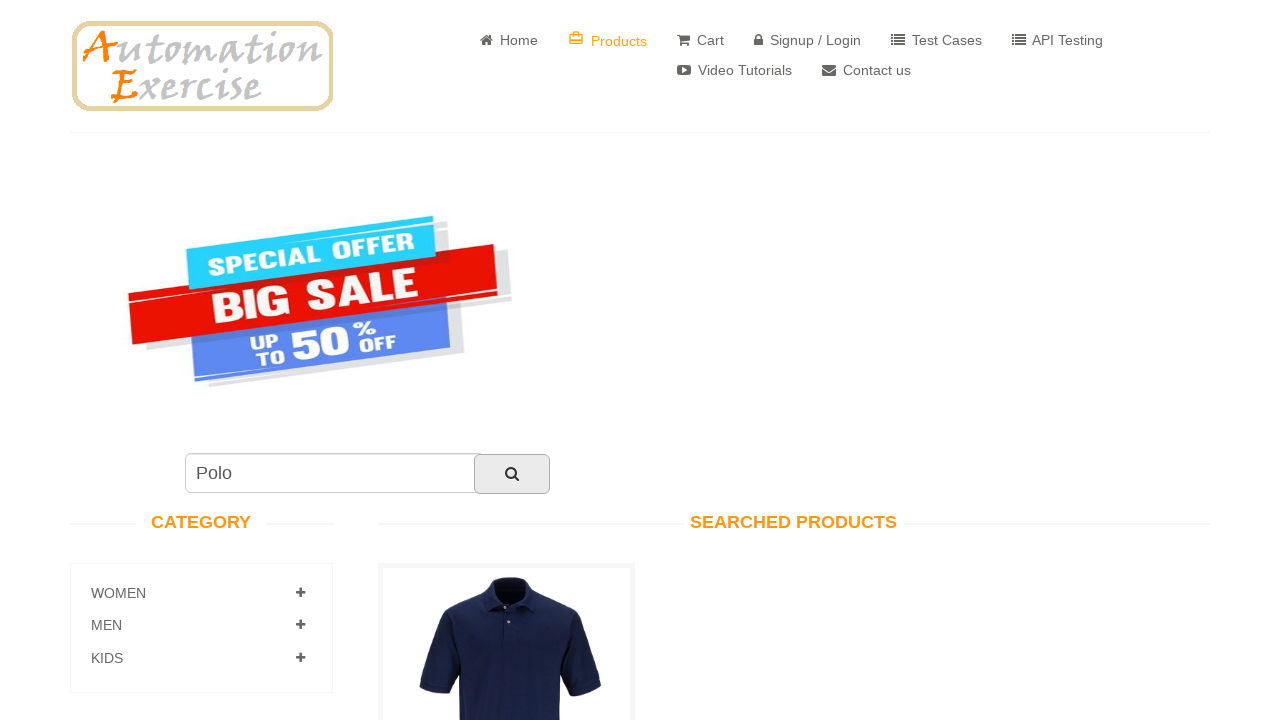

Product search results loaded and verified - Polo products displayed
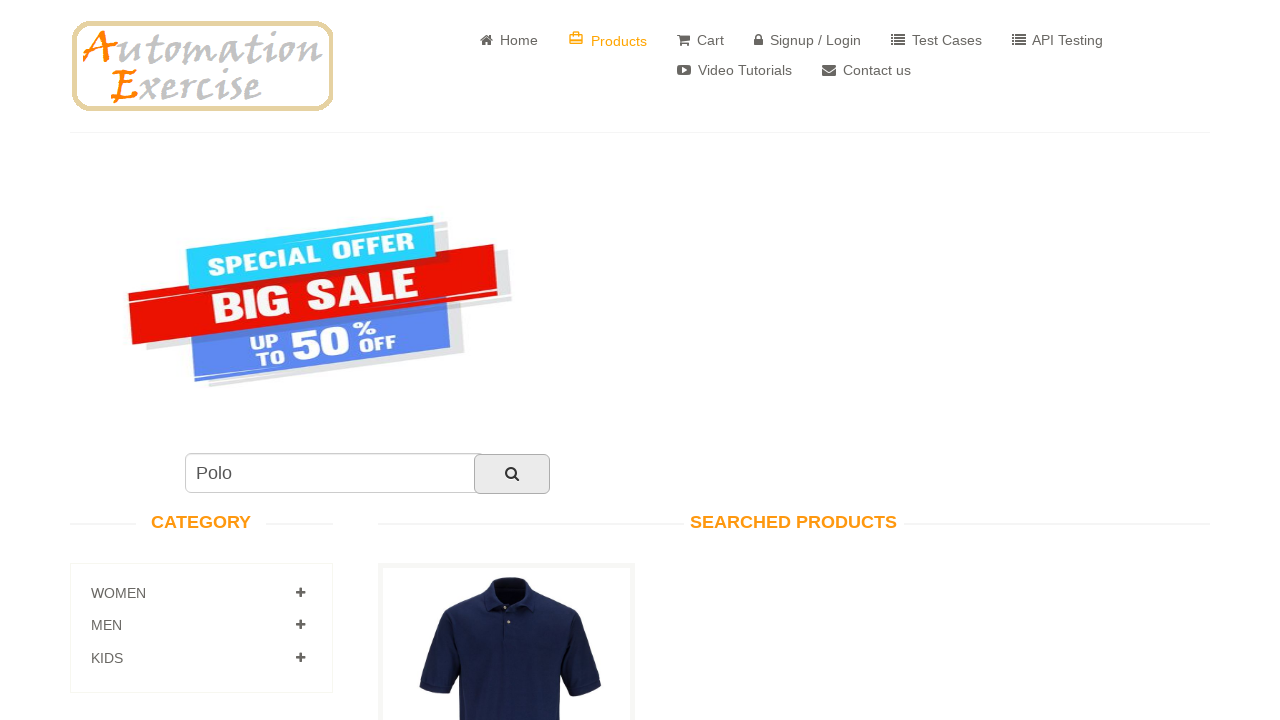

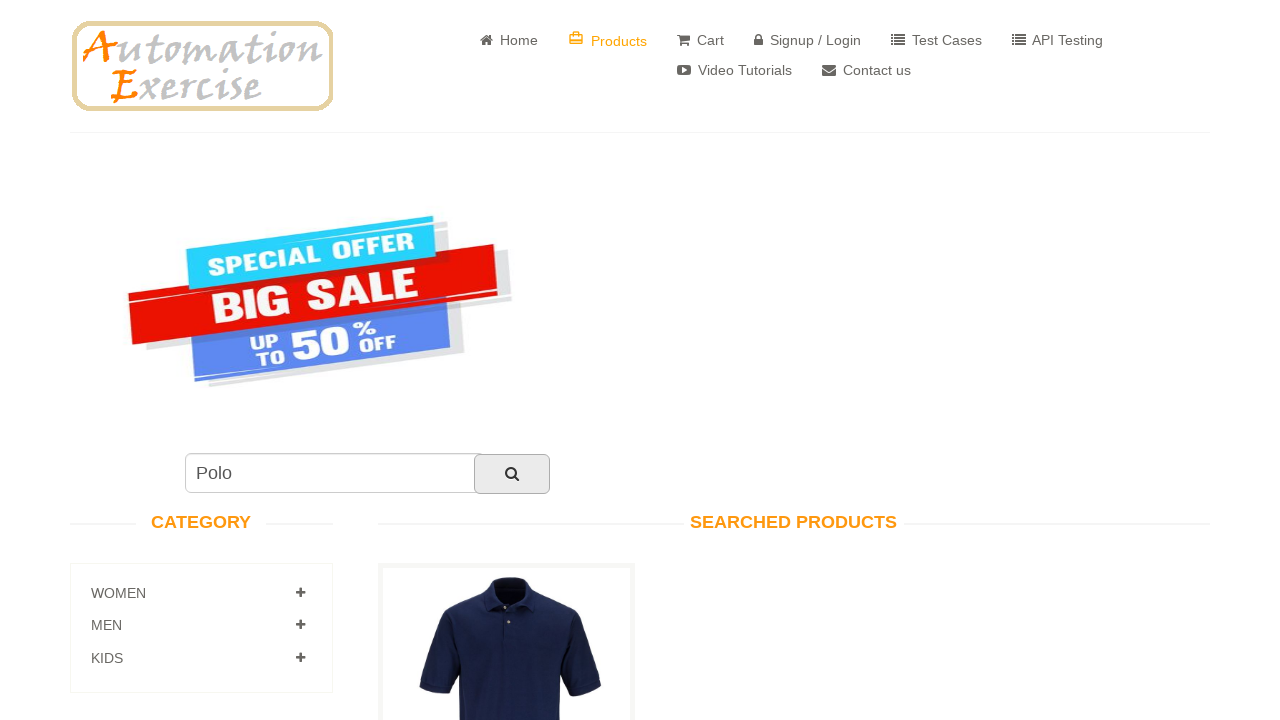